Tests double click functionality by scrolling to a button and double clicking it, then verifying the result text

Starting URL: https://automationfc.github.io/basic-form/

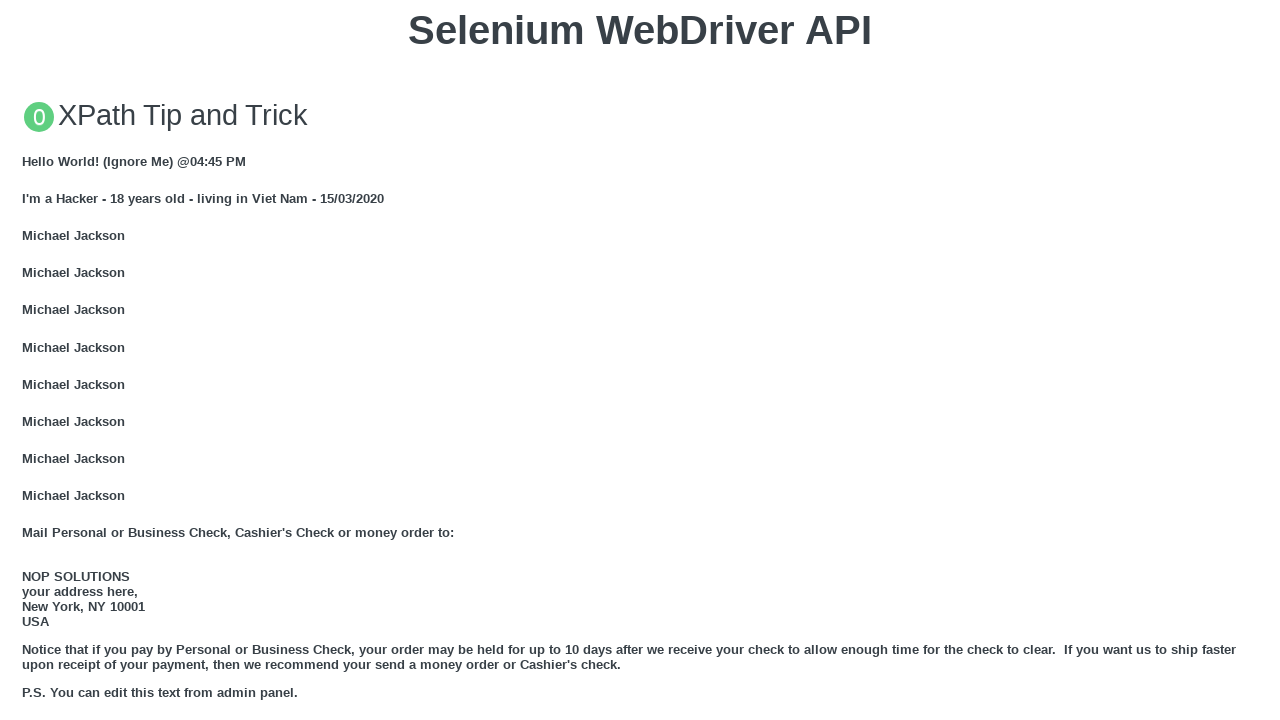

Scrolled to double click button
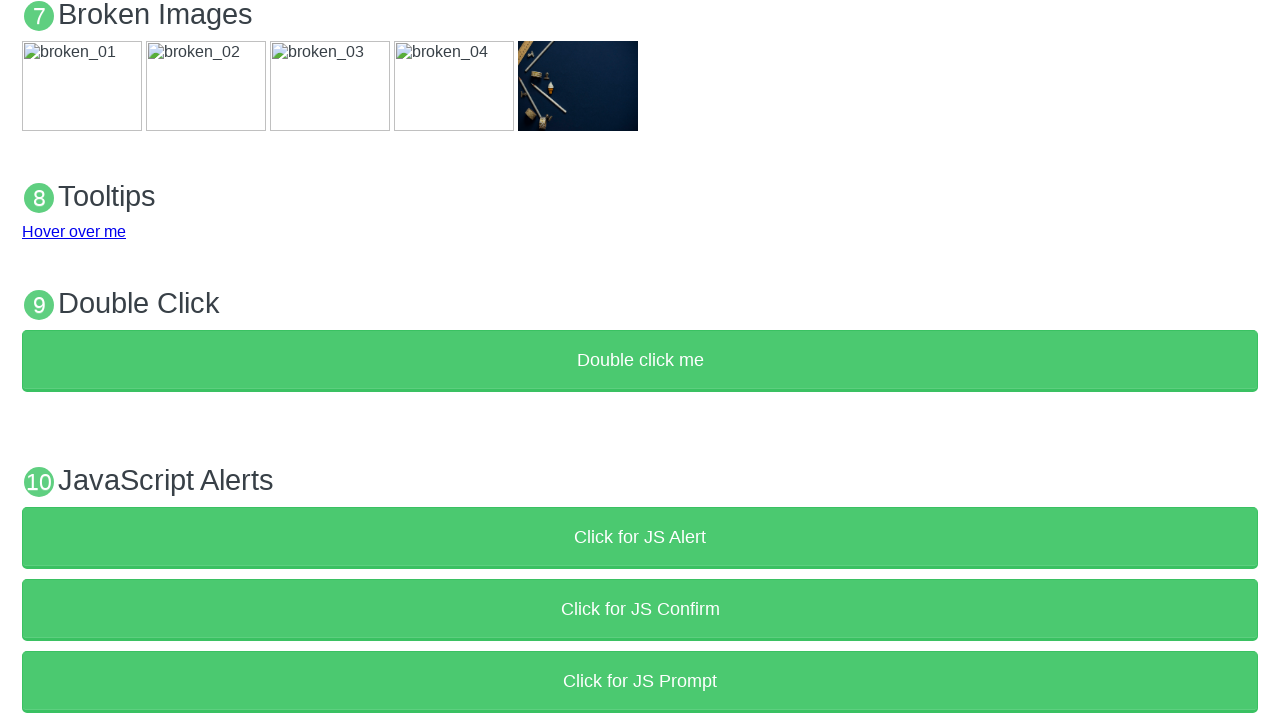

Double clicked the button at (640, 361) on xpath=//button[text()='Double click me']
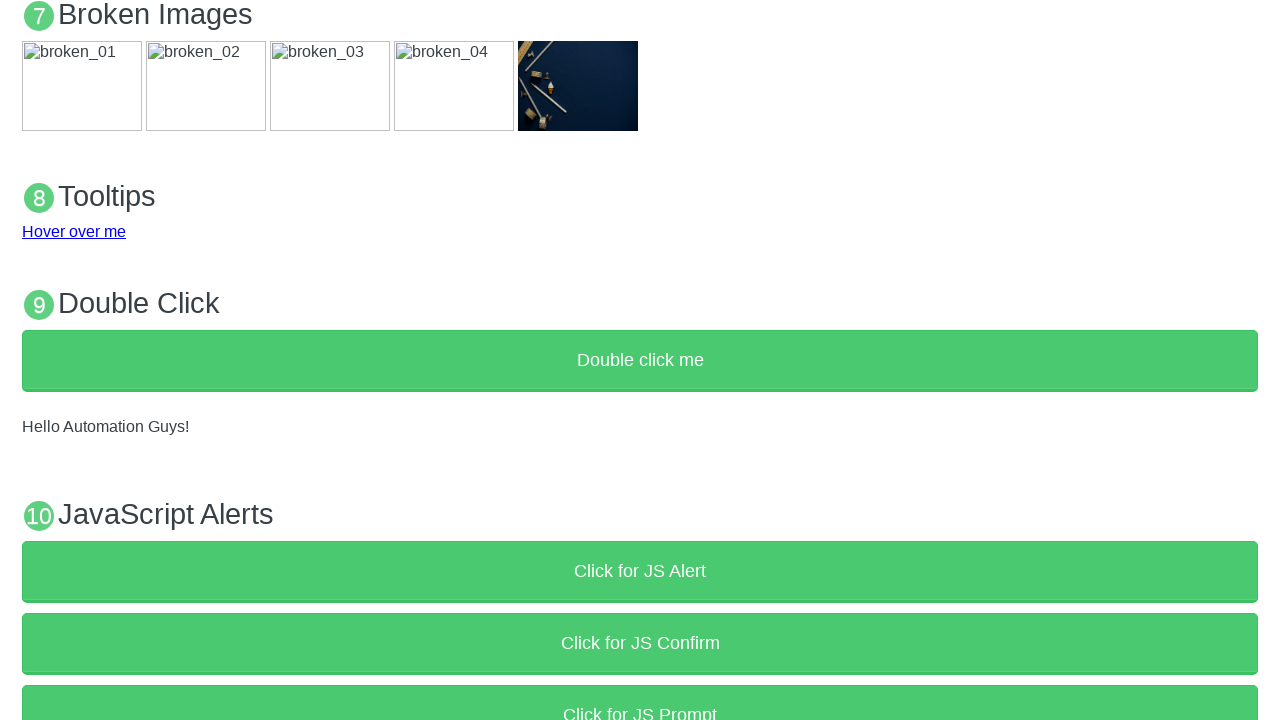

Result text element appeared after double click
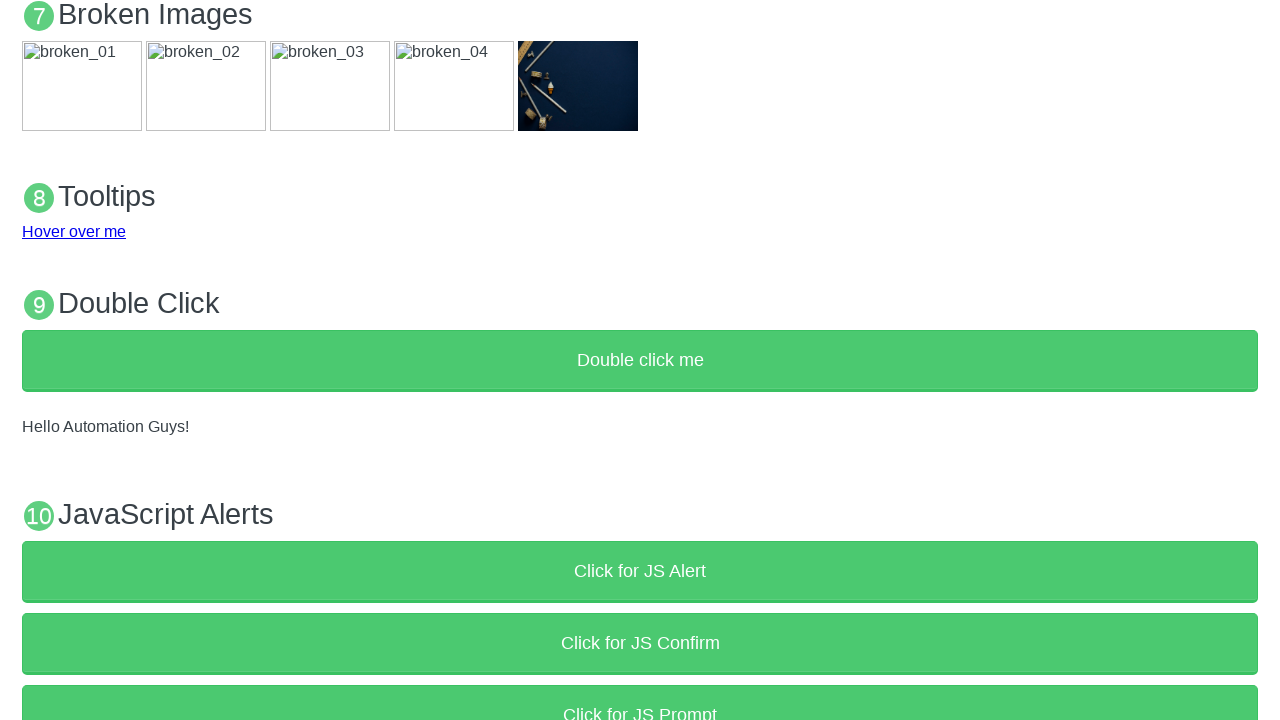

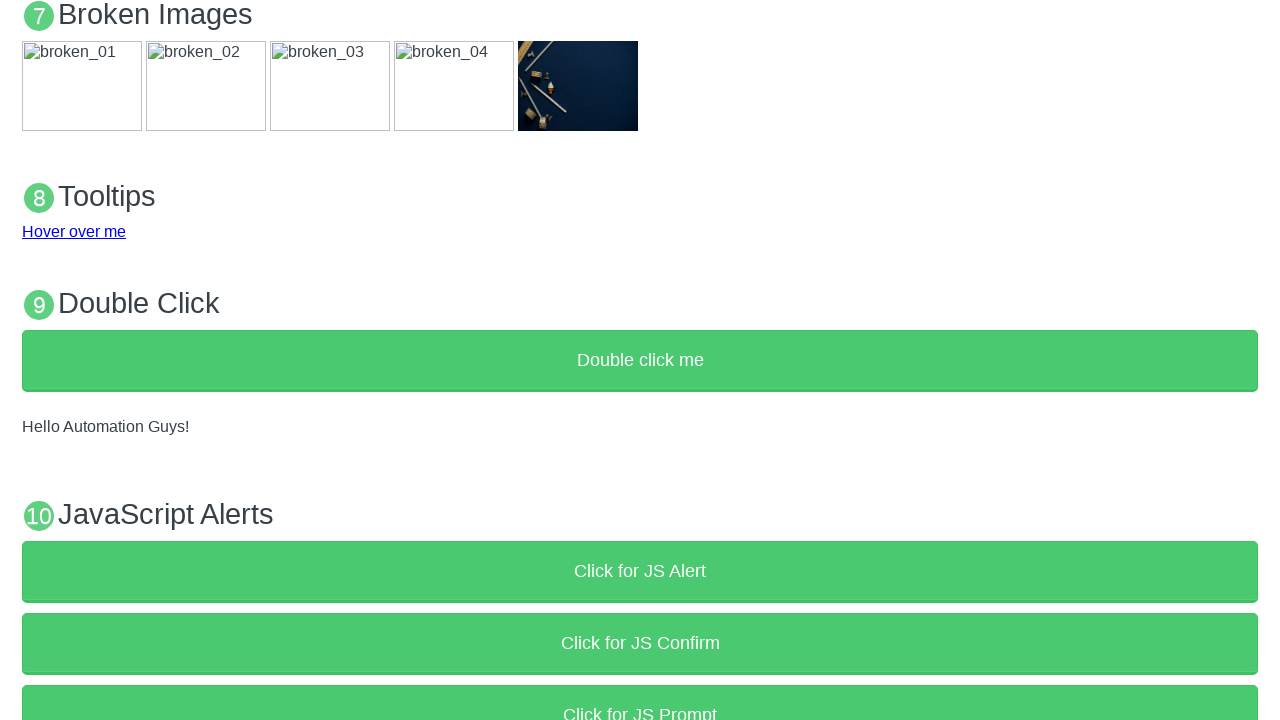